Tests navigation to the slow calculator page by clicking the link and verifying the page loads correctly

Starting URL: https://bonigarcia.dev/selenium-webdriver-java/

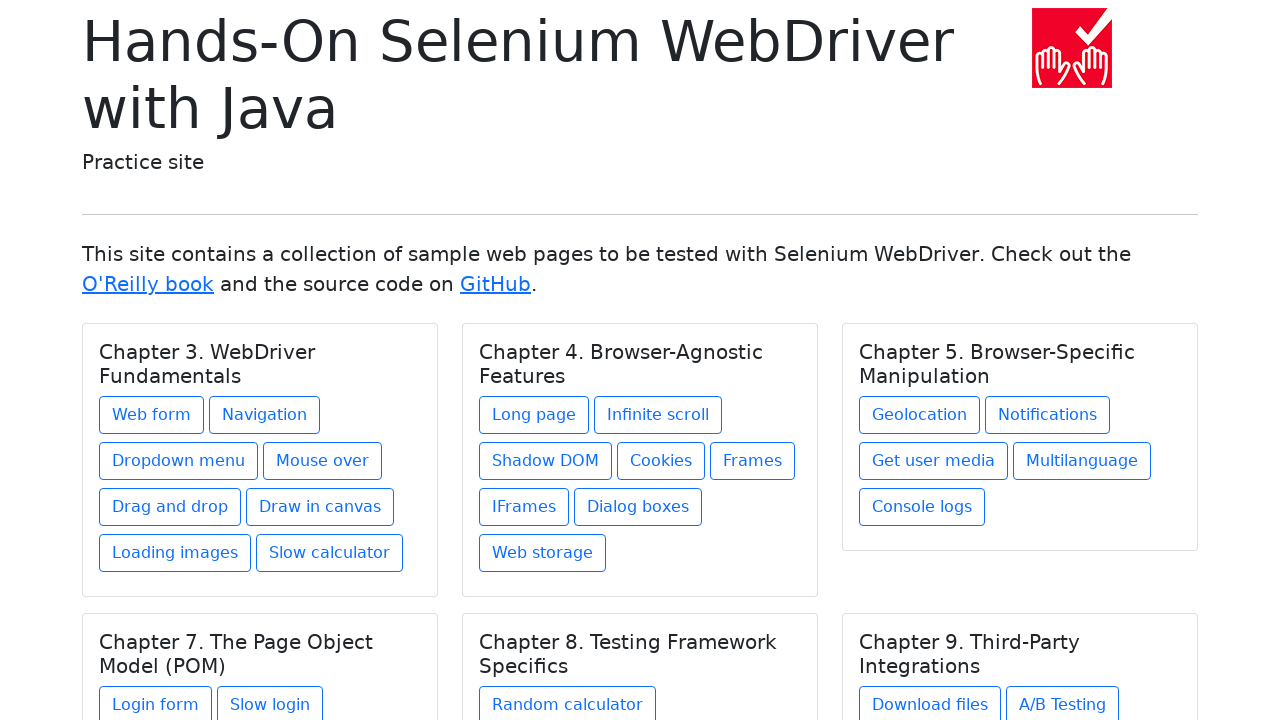

Clicked on the slow calculator link at (330, 553) on xpath=//a[@href='slow-calculator.html']
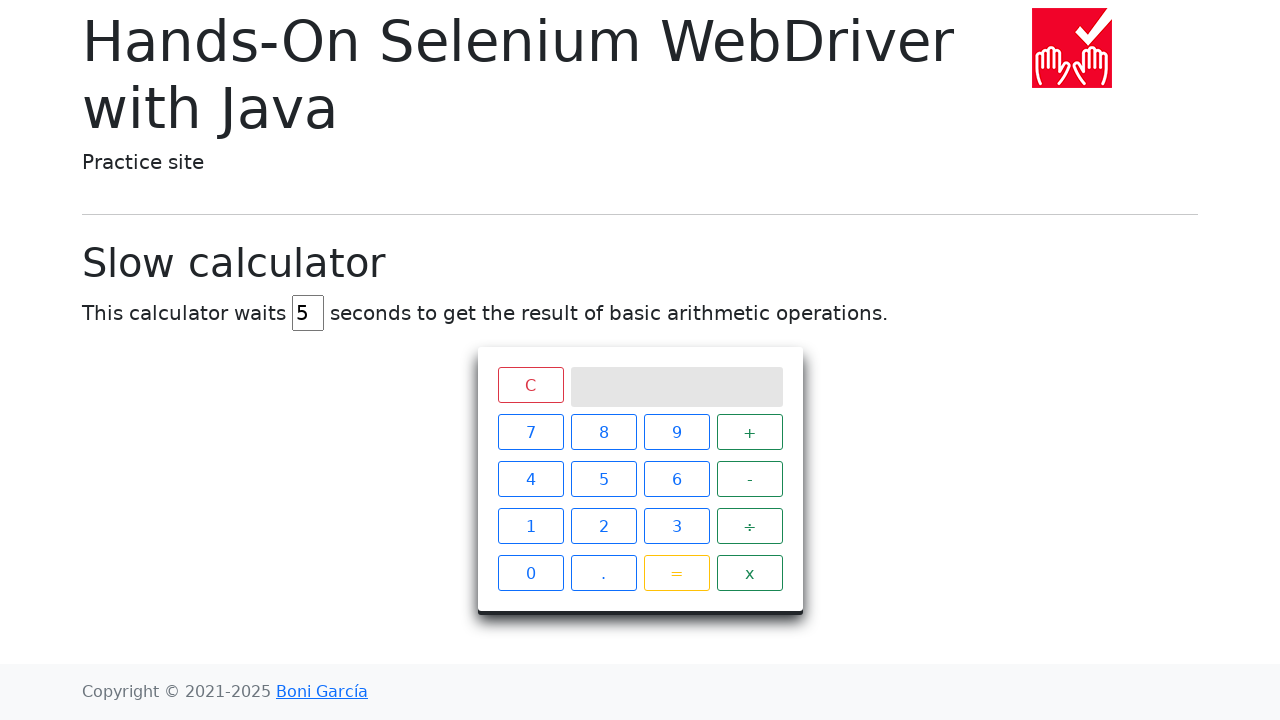

Slow calculator page loaded and title element appeared
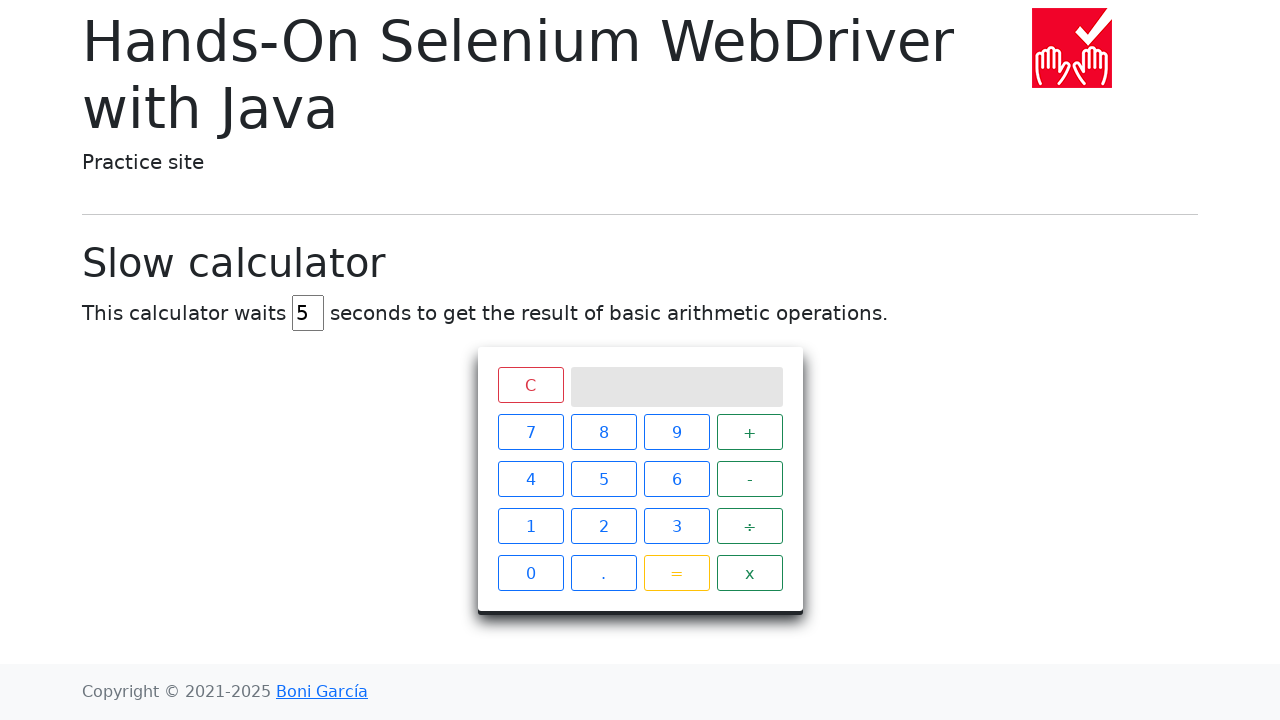

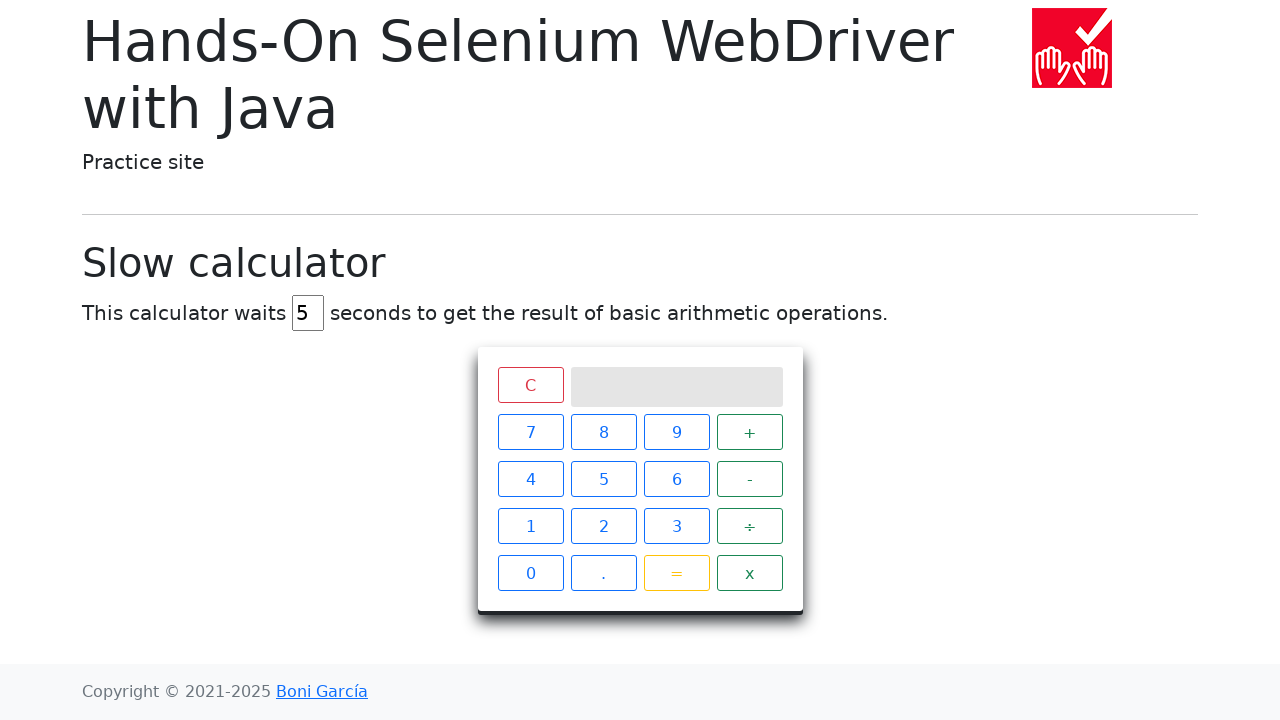